Tests JavaScript prompt dialog by navigating to Basic Elements page, triggering a prompt, entering text, and accepting it.

Starting URL: http://automationbykrishna.com/

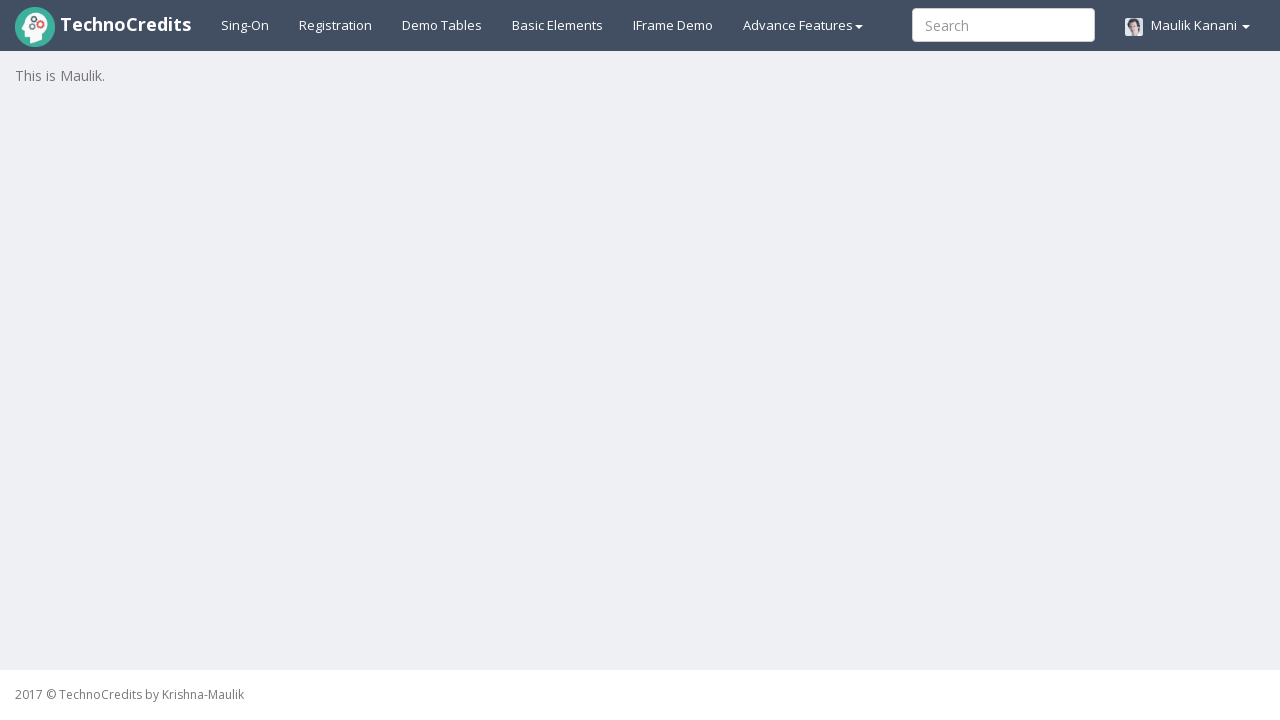

Clicked on Basic Elements link at (558, 25) on #basicelements
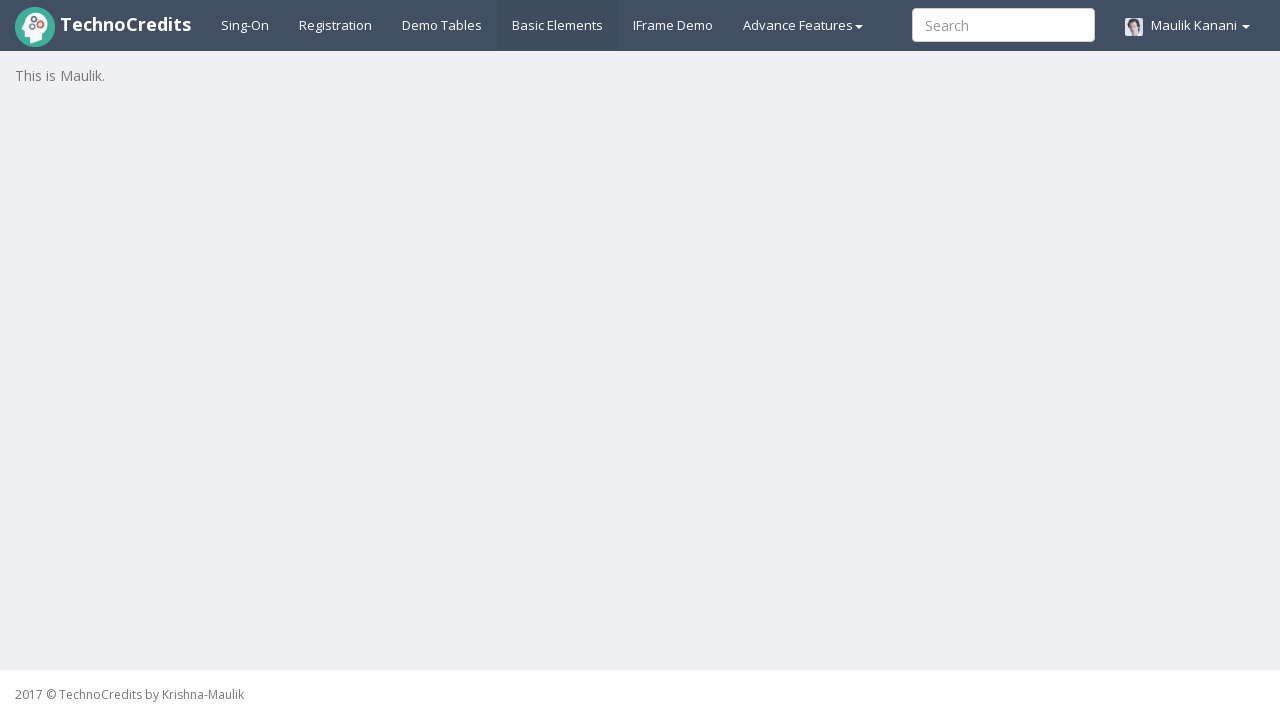

Scrolled down 250 pixels to see alert buttons
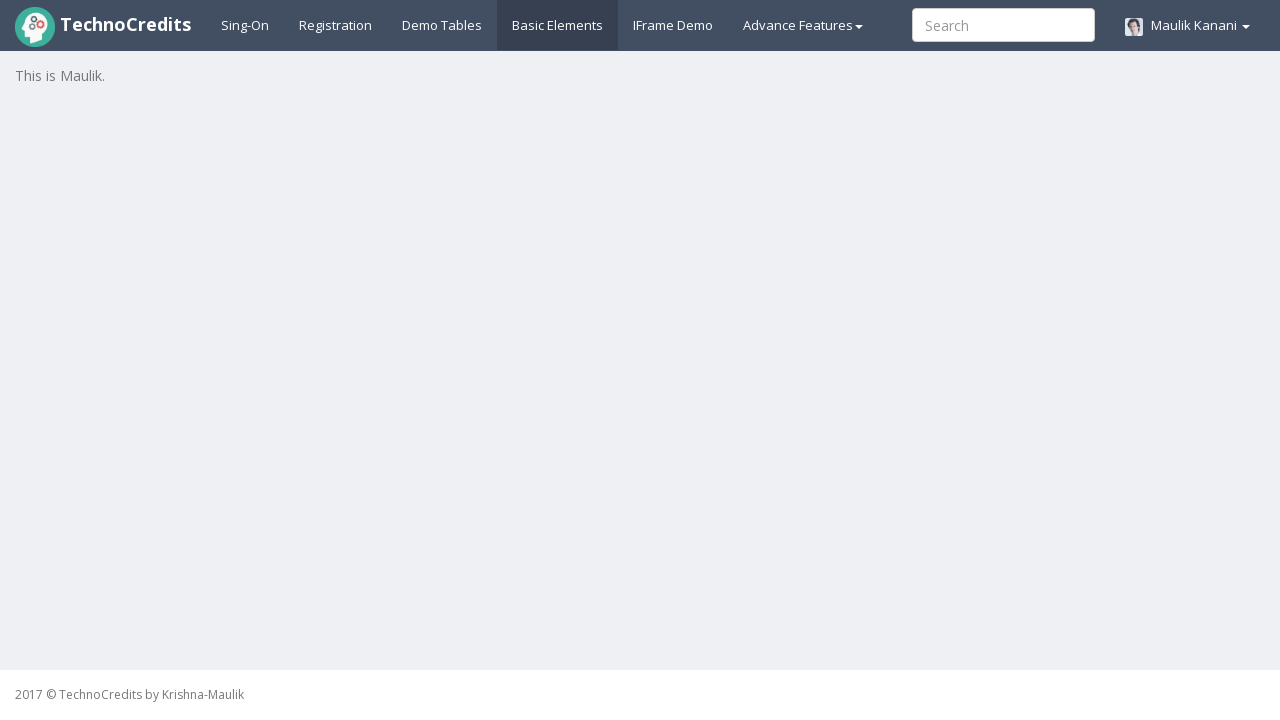

Set up dialog handler to accept prompt with text 'Jennifer'
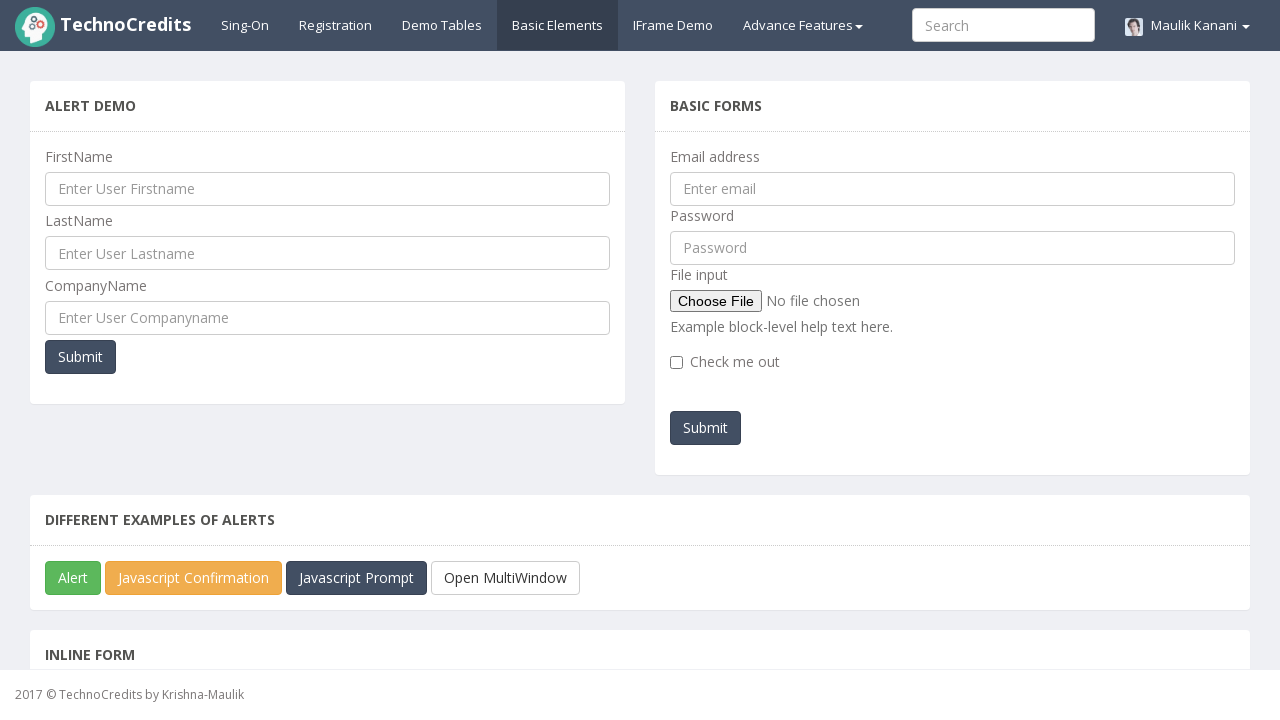

Clicked the JavaScript Prompt button to trigger prompt dialog at (356, 578) on xpath=//*[text()='Javascript Prompt']
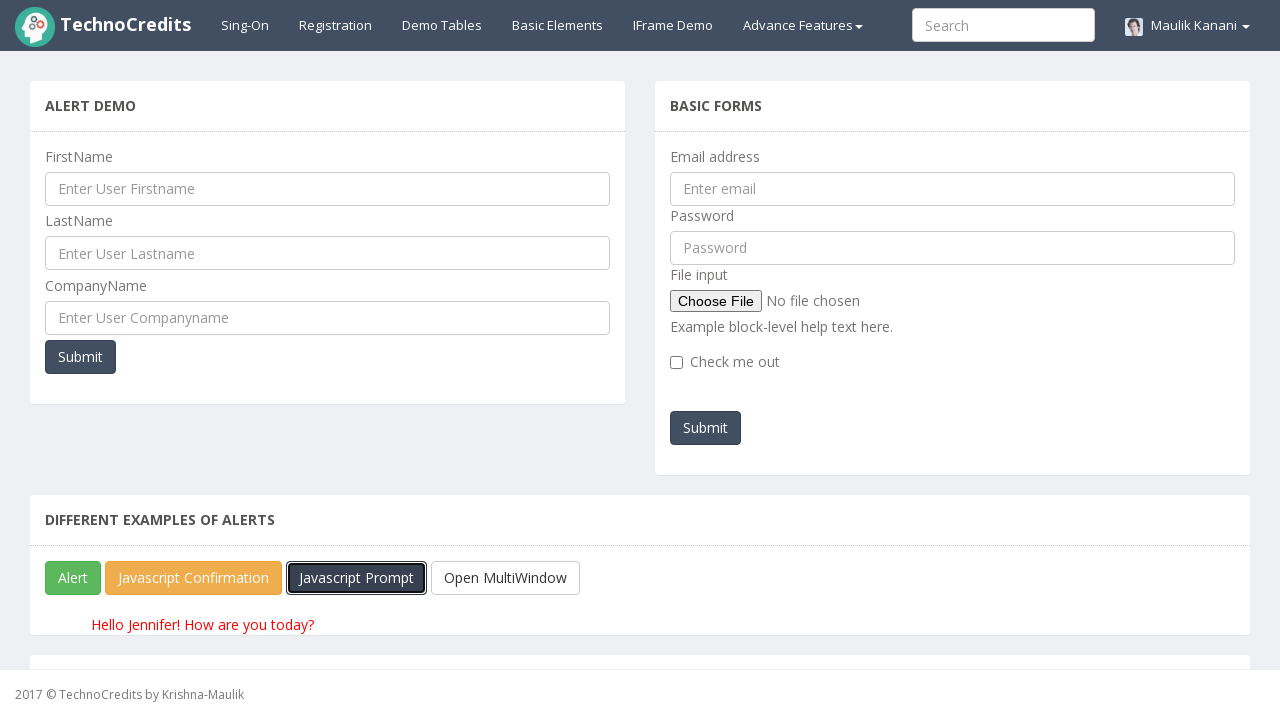

Prompt accepted and result message appeared
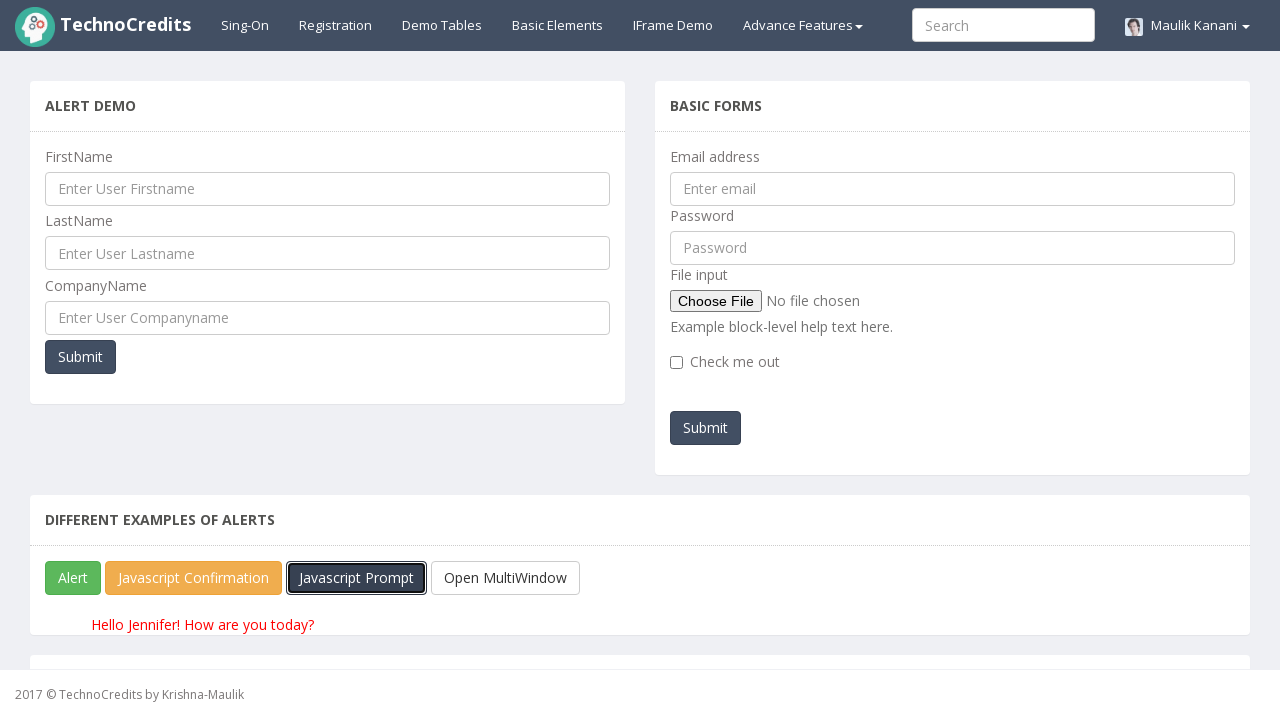

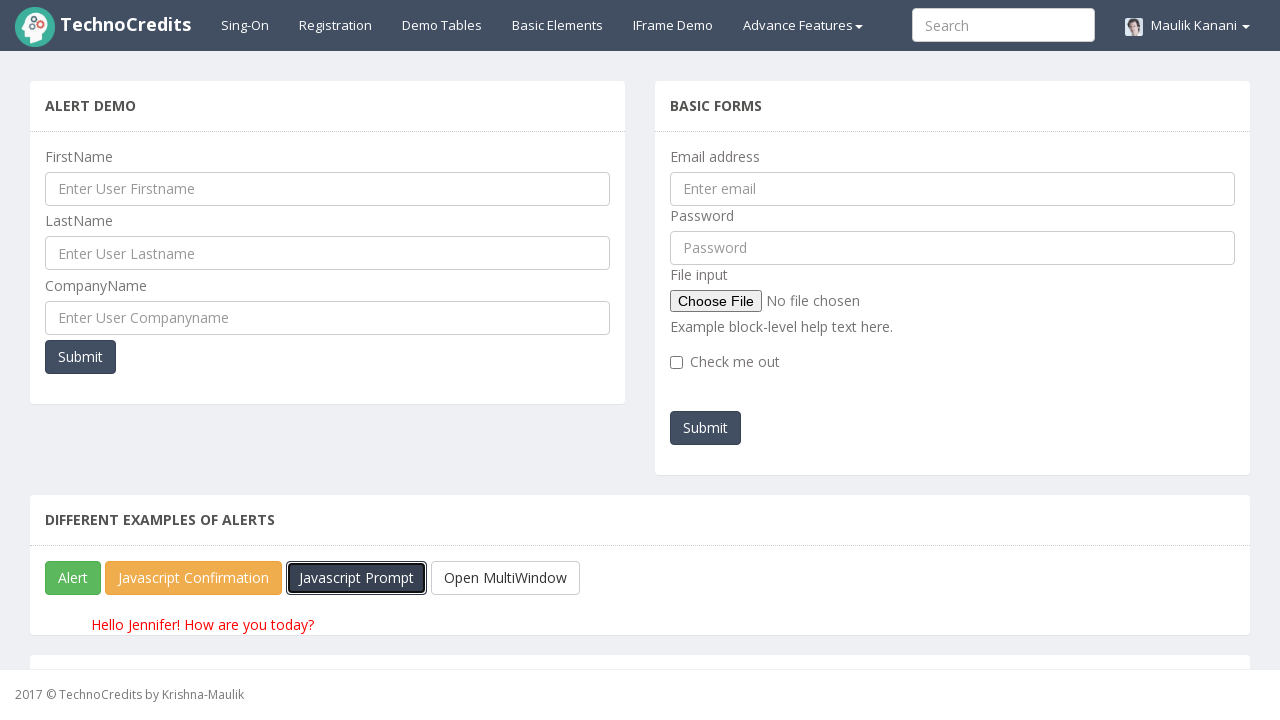